Tests the search functionality on python.org by typing 'pycon' in the search box and clicking the 'go' button to submit the search.

Starting URL: https://python.org

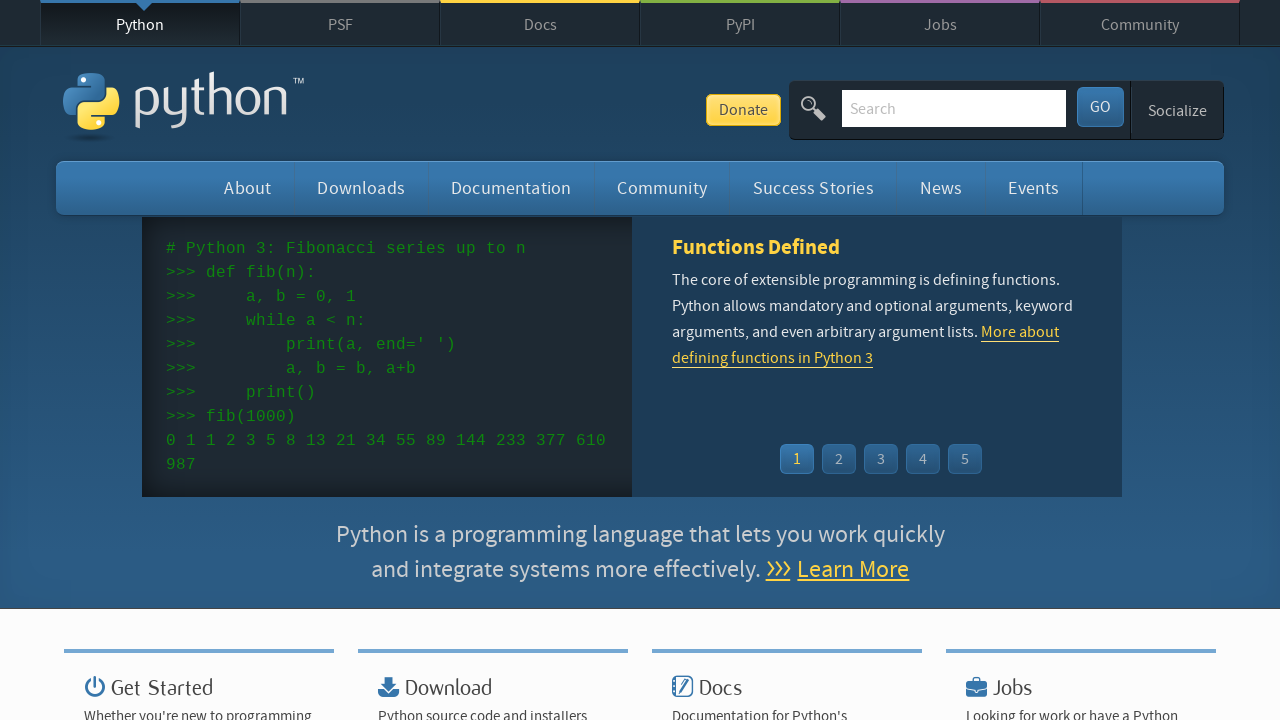

Typed 'pycon' in the search box on input[name='q']
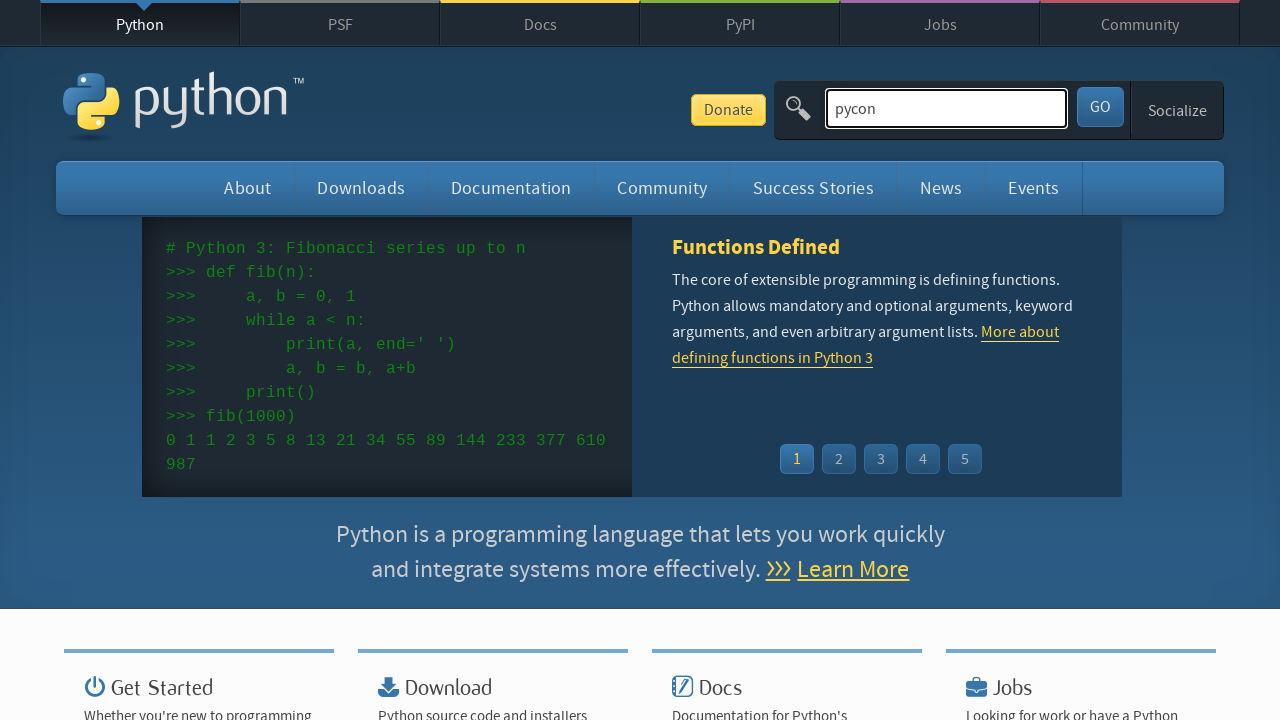

Clicked the 'go' button to submit search at (1100, 107) on button#submit
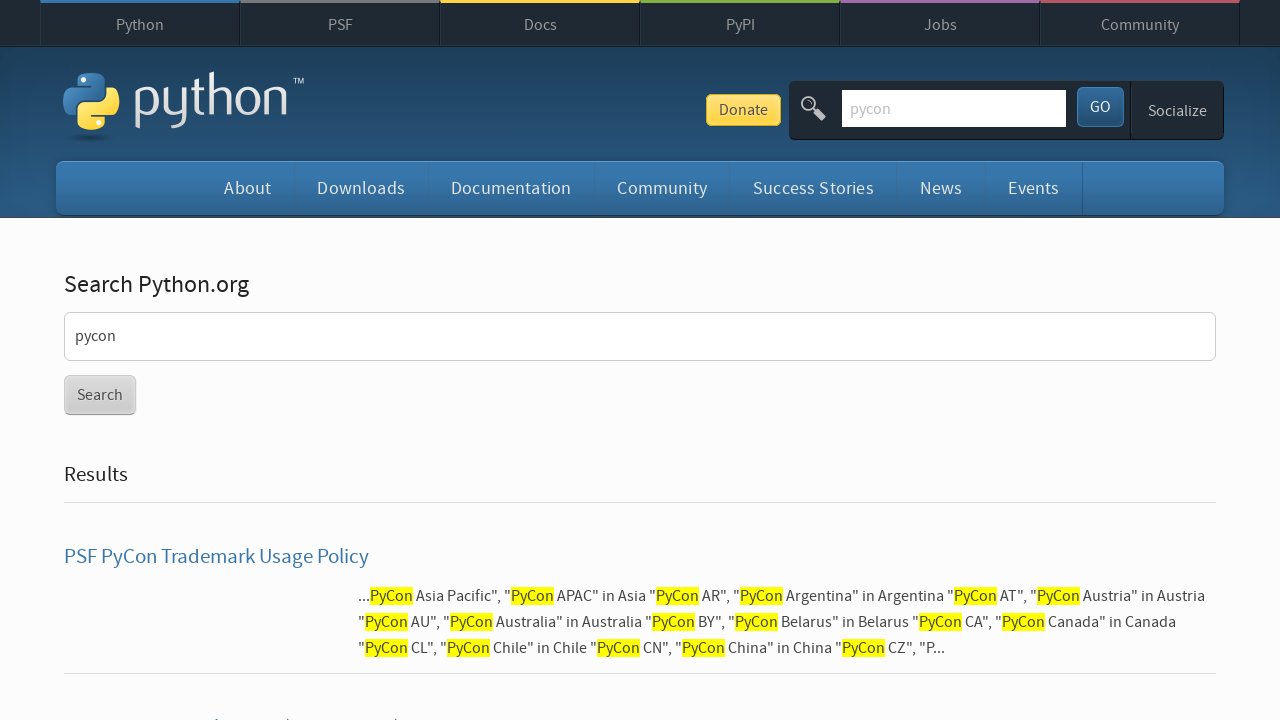

Waited for search results to load
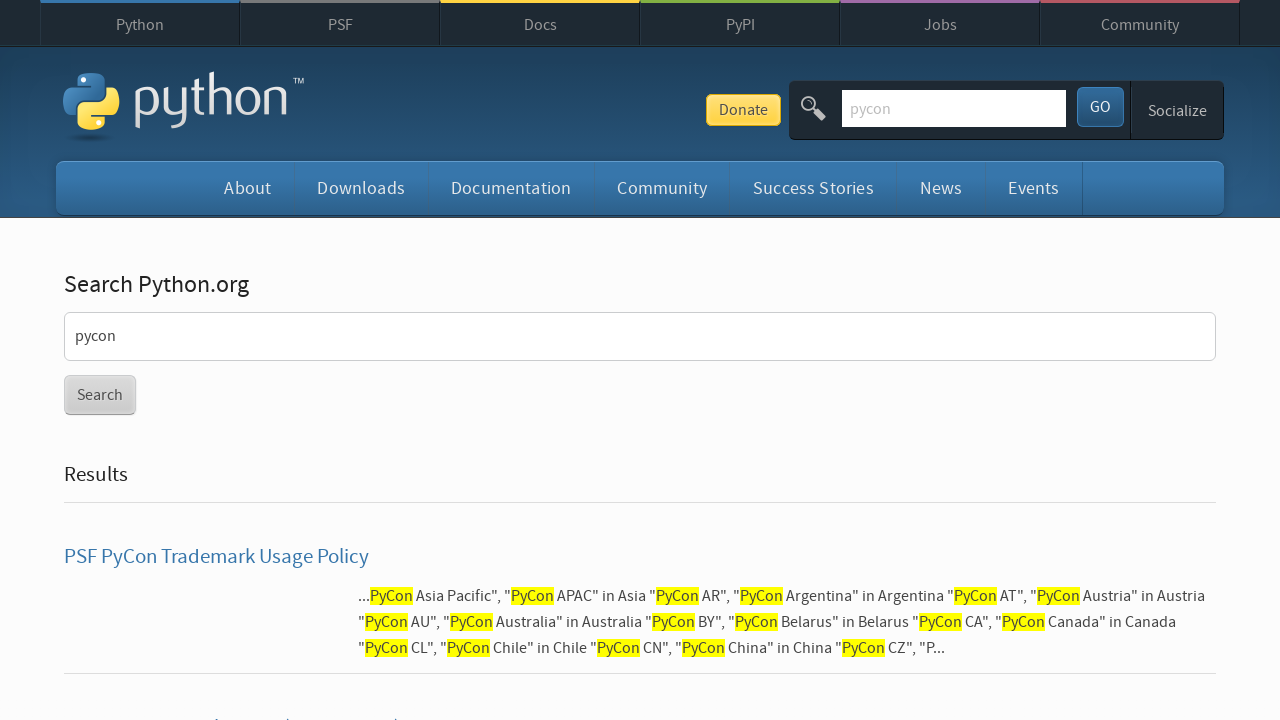

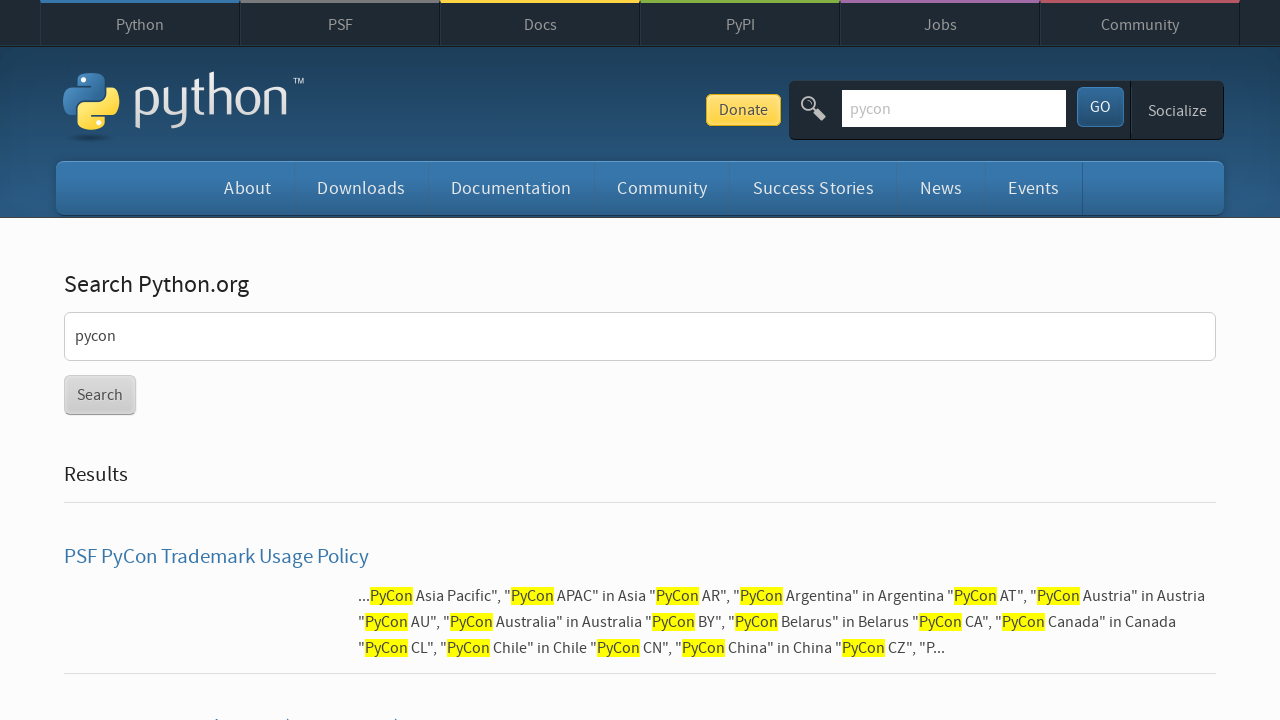